Navigates to the shopping cart page

Starting URL: https://www.demoblaze.com/

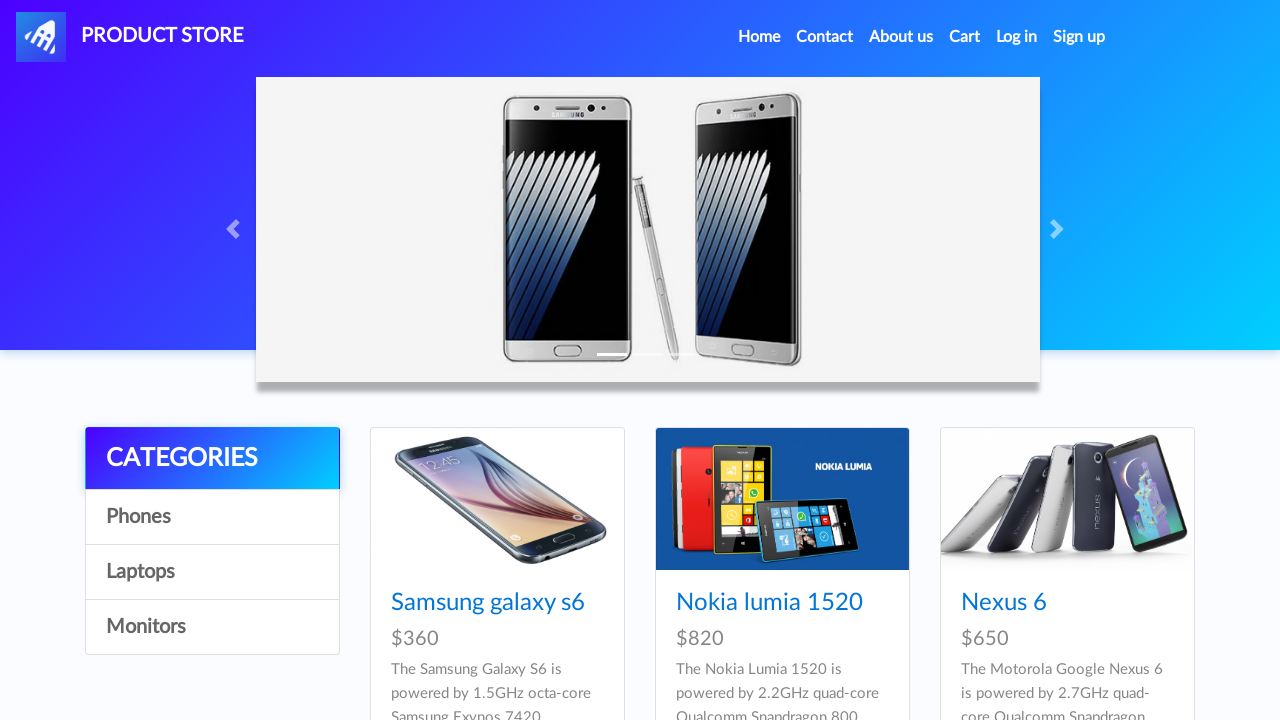

Clicked on Cart link to navigate to shopping cart page at (965, 37) on text=Cart
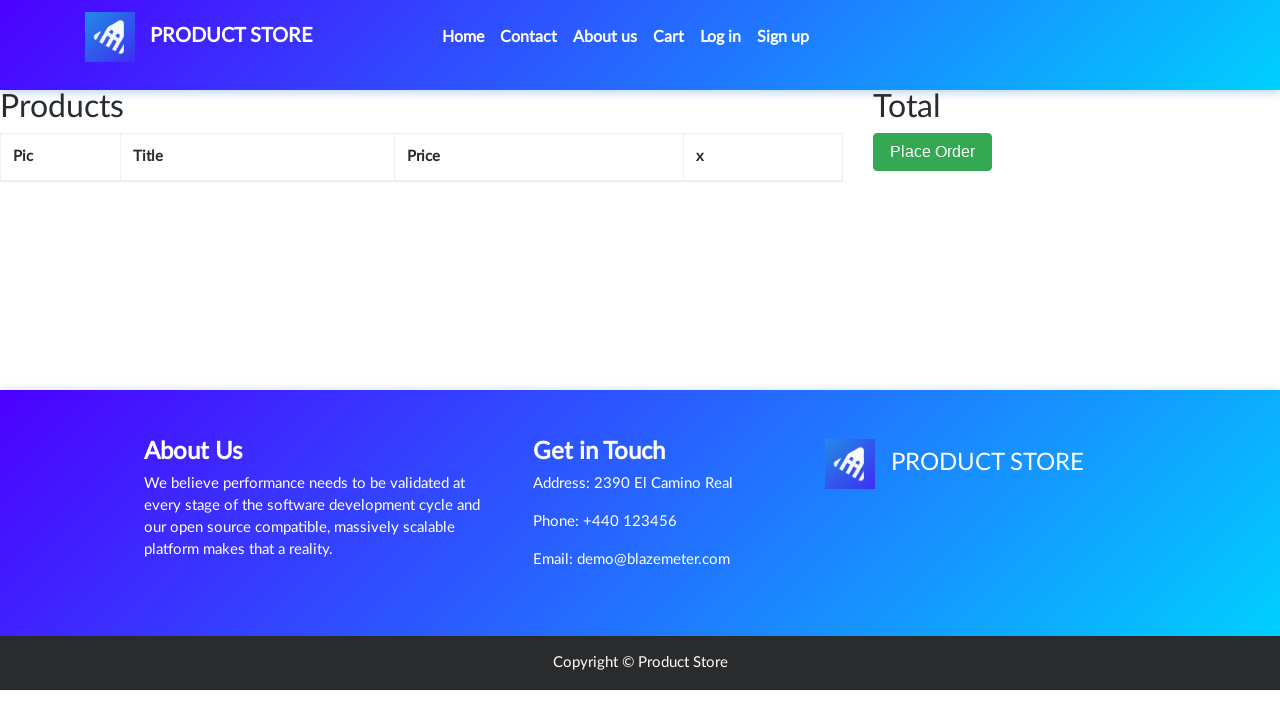

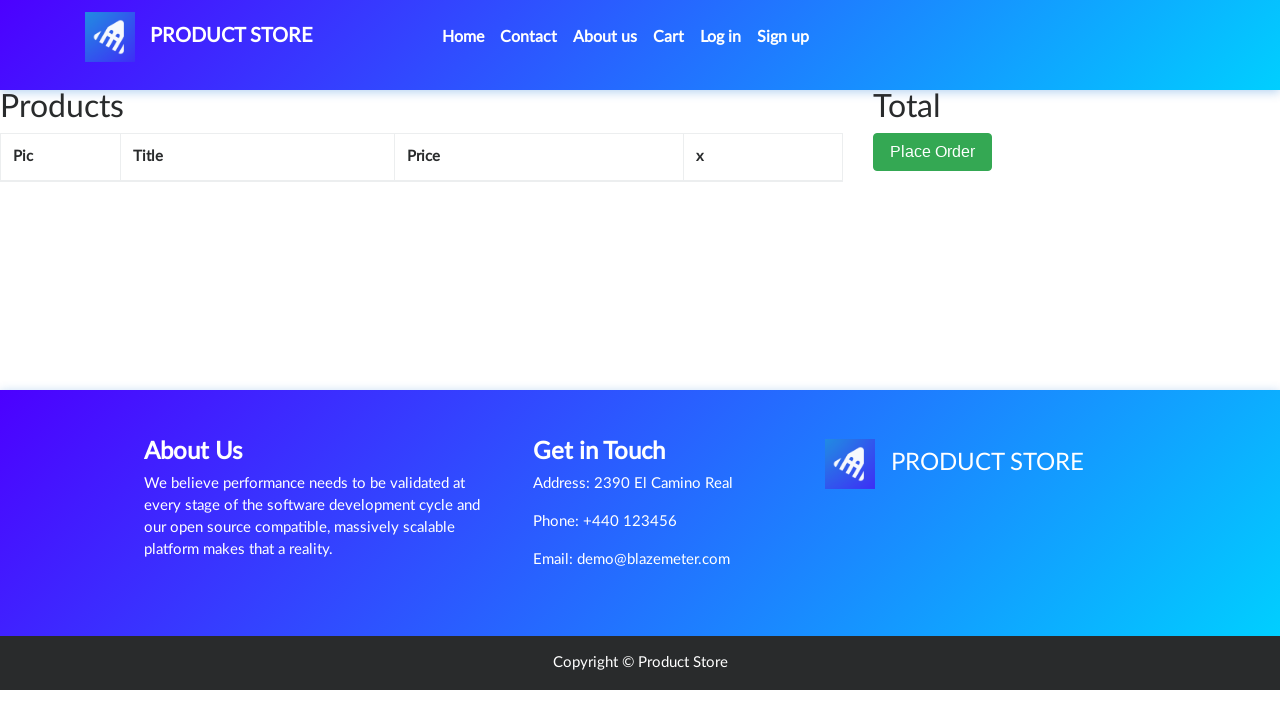